Tests the search functionality on the Onliner catalog by entering a product search query (Edifier S360DB speakers) into the search field.

Starting URL: https://catalog.onliner.by/

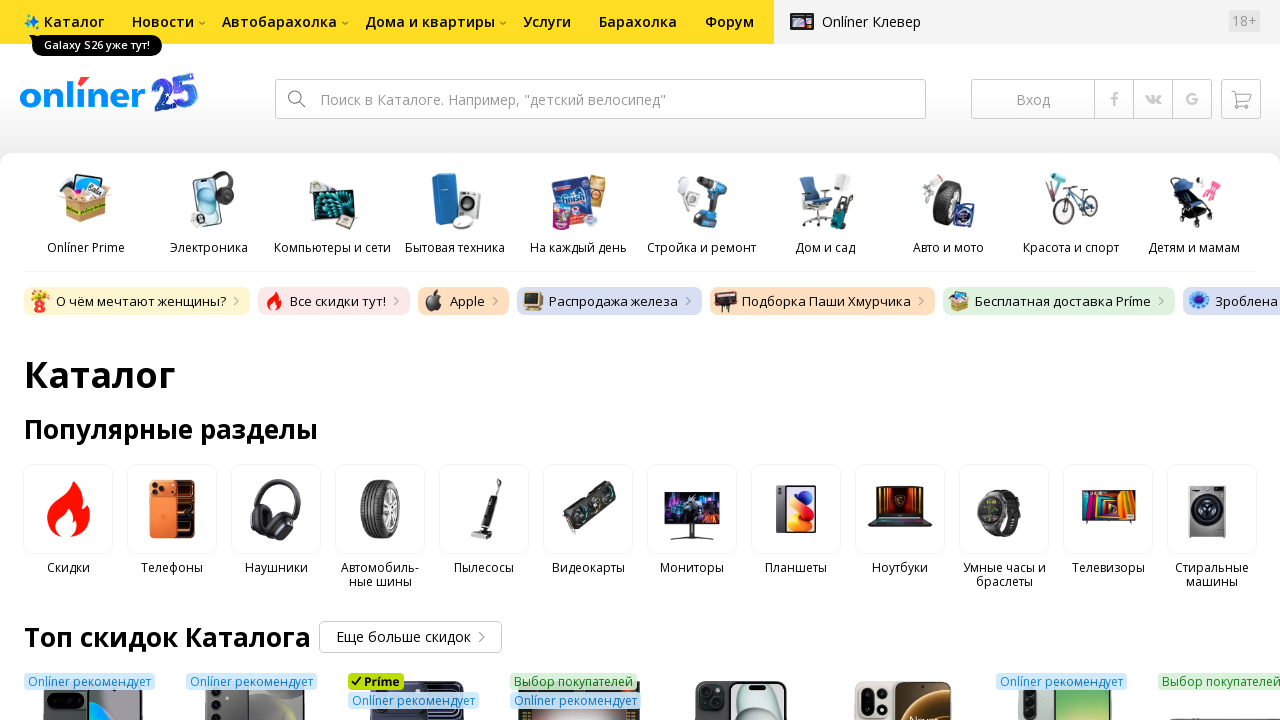

Filled search field with 'Акустика Edifier S360DB' on .fast-search__input
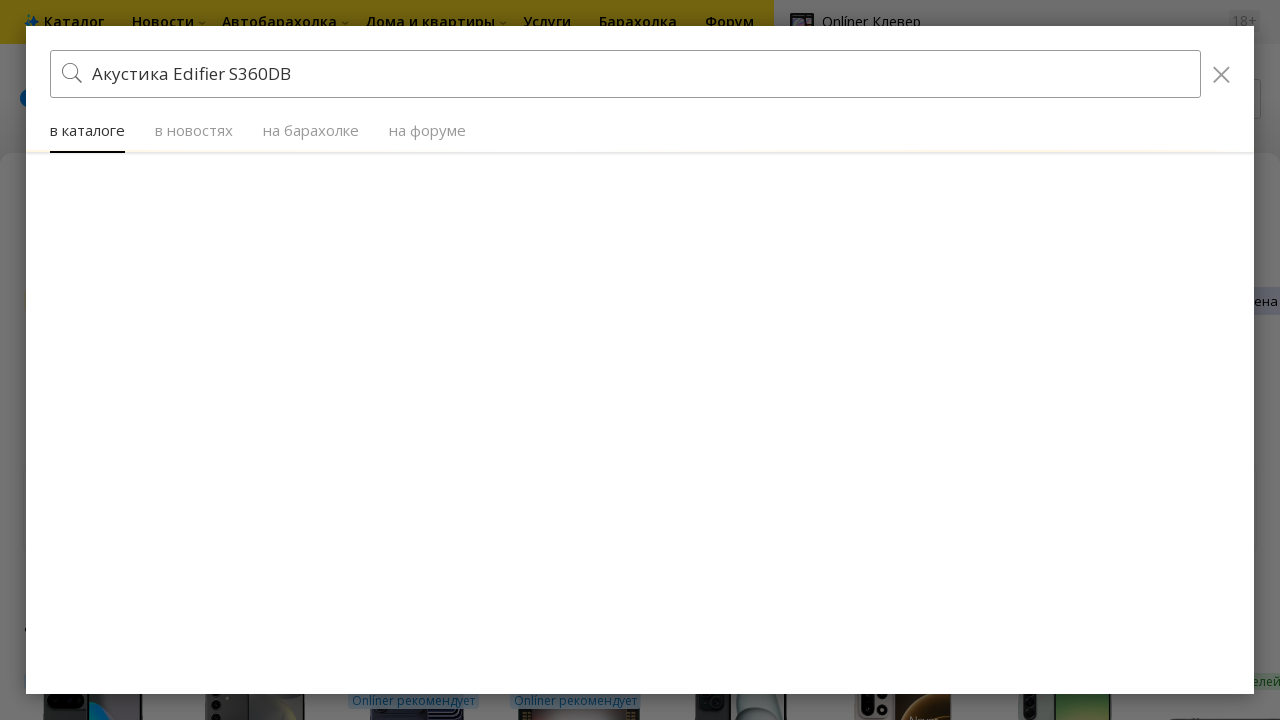

Waited 3 seconds for search results to appear
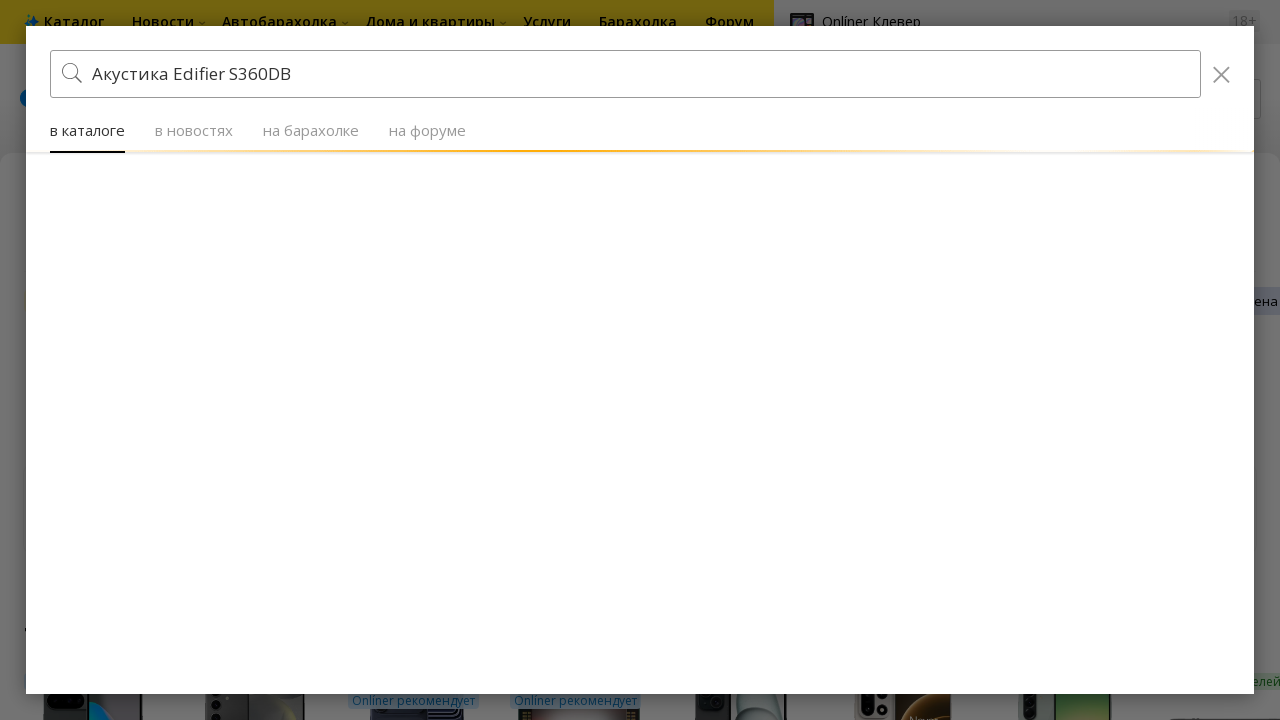

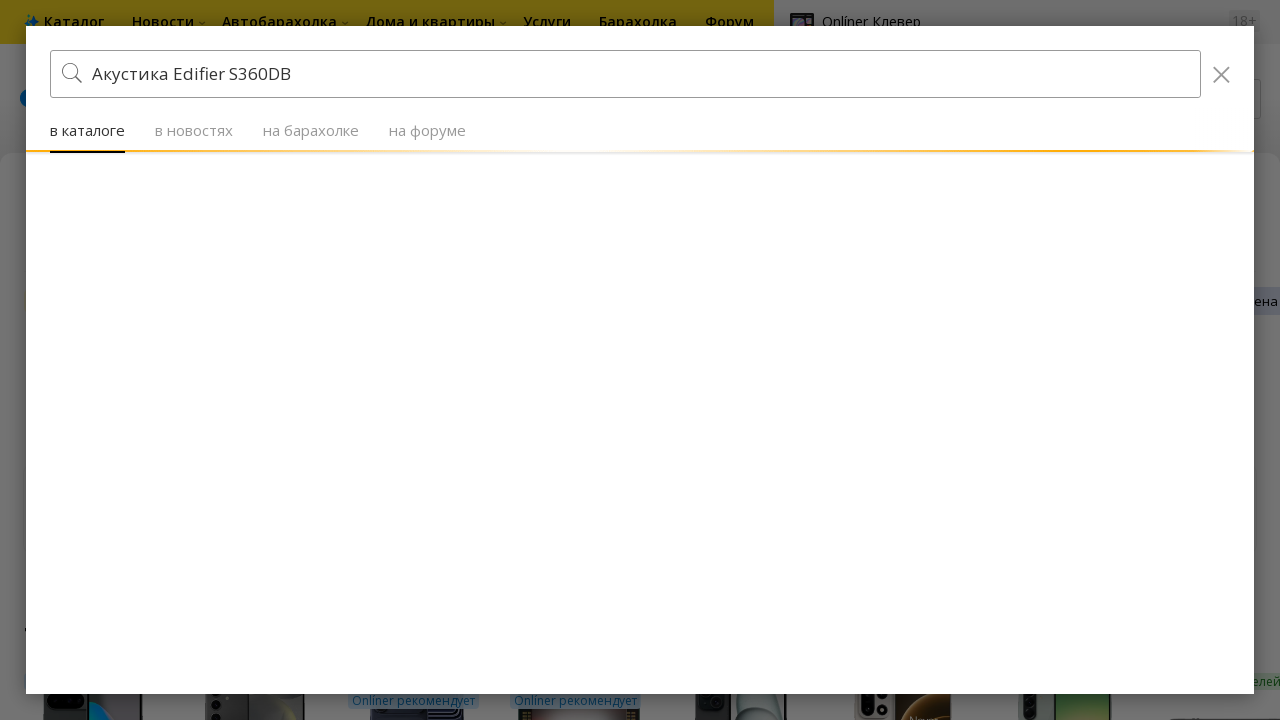